Tests a slow calculator by setting a delay, performing a calculation (7+8), and verifying the result equals 15

Starting URL: https://bonigarcia.dev/selenium-webdriver-java/slow-calculator.html

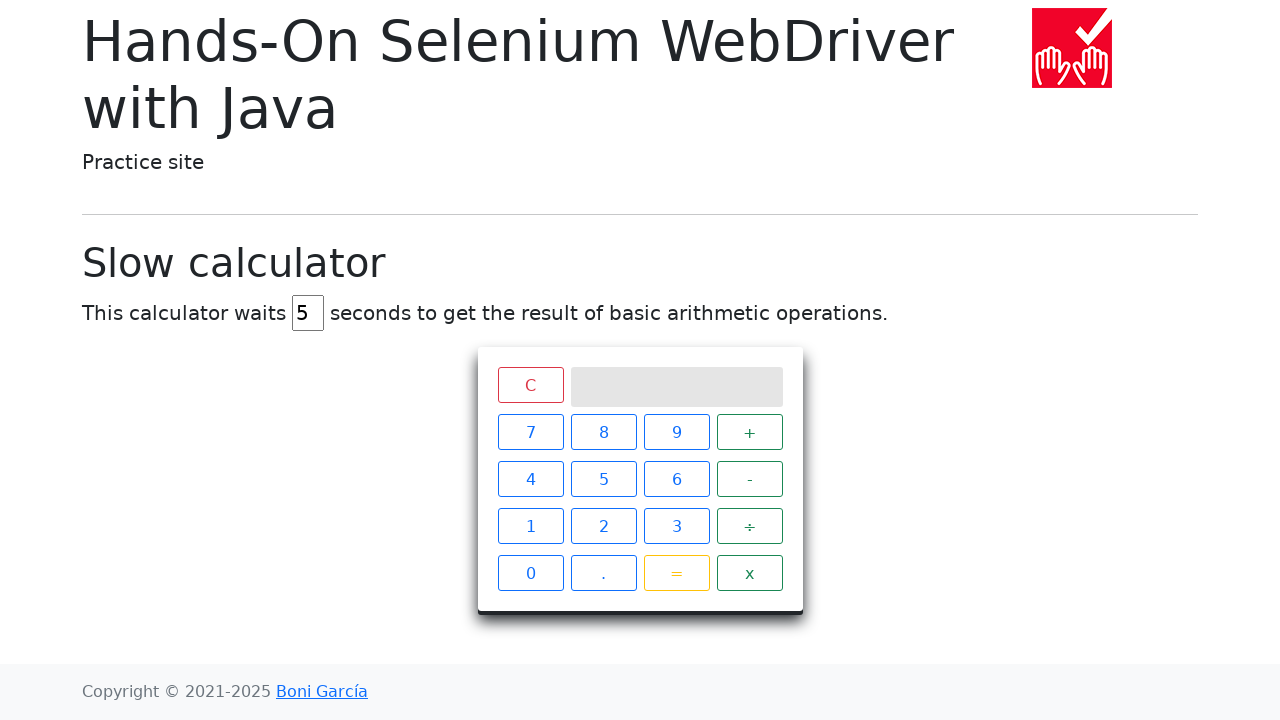

Cleared delay input field on #delay
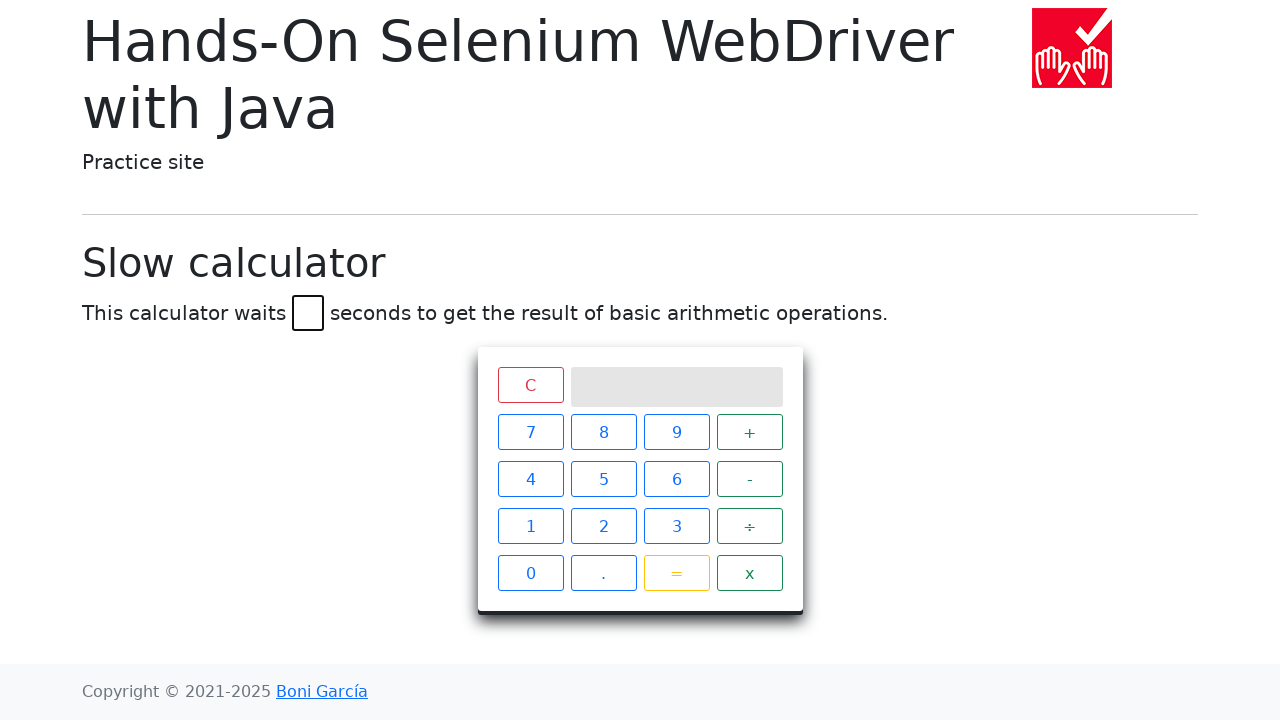

Set calculator delay to 3 seconds on #delay
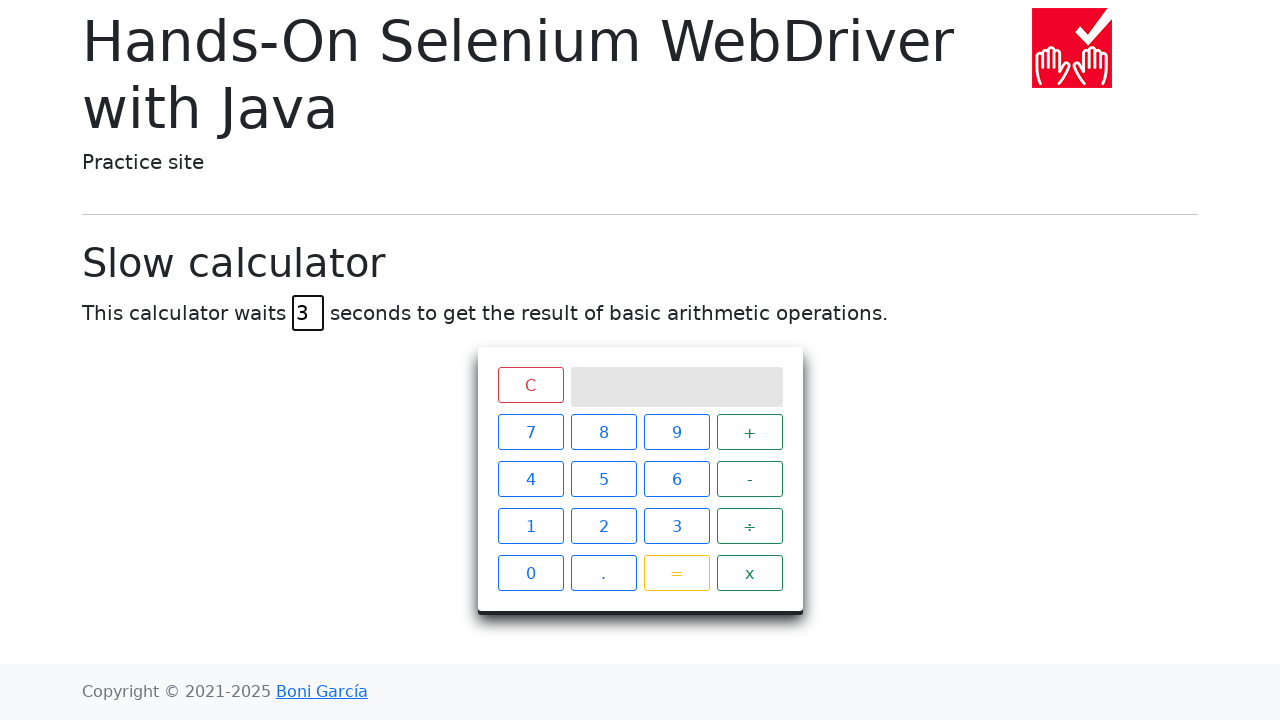

Clicked number 7 at (530, 432) on xpath=//span[text()="7"]
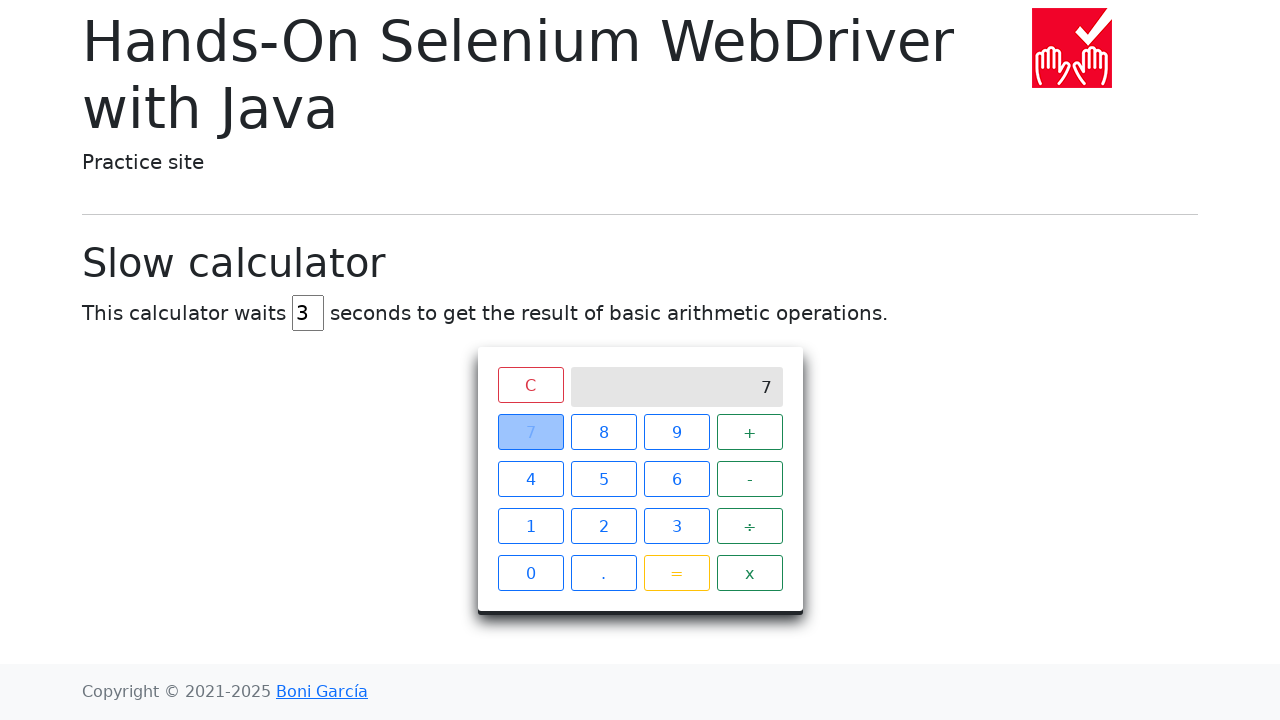

Clicked plus operator at (750, 432) on xpath=//span[text()="+"]
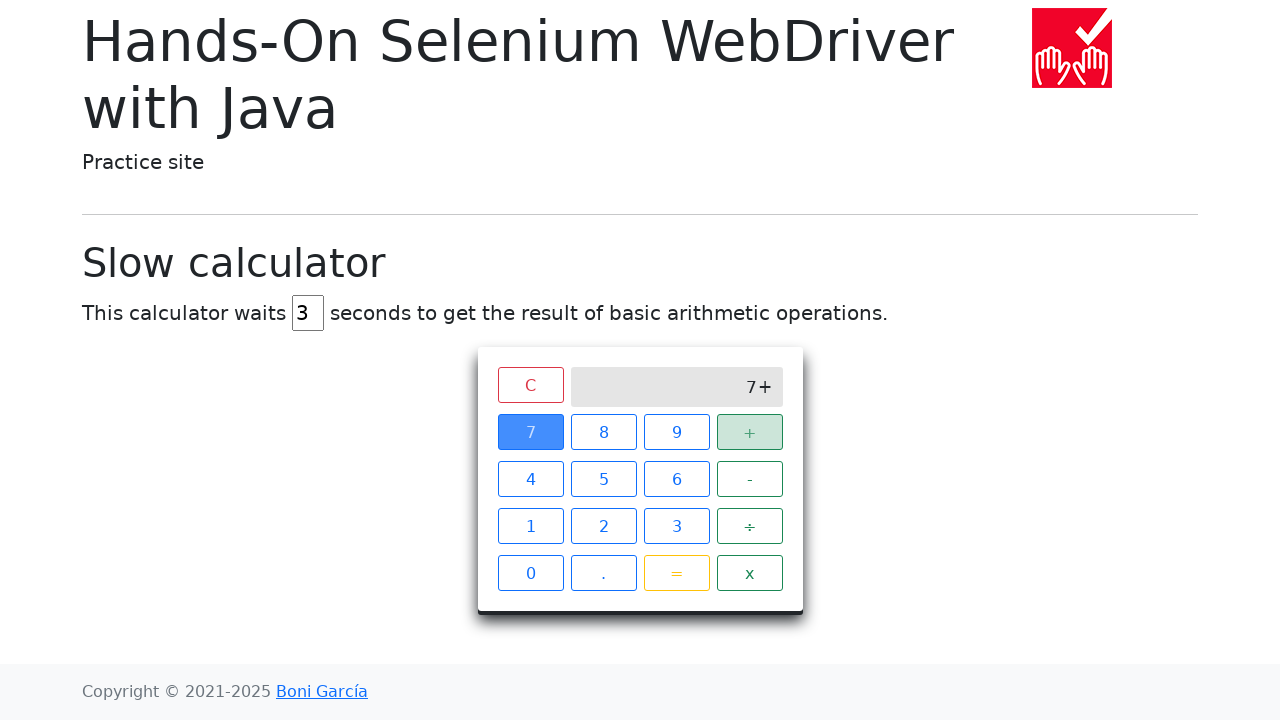

Clicked number 8 at (604, 432) on xpath=//span[text()="8"]
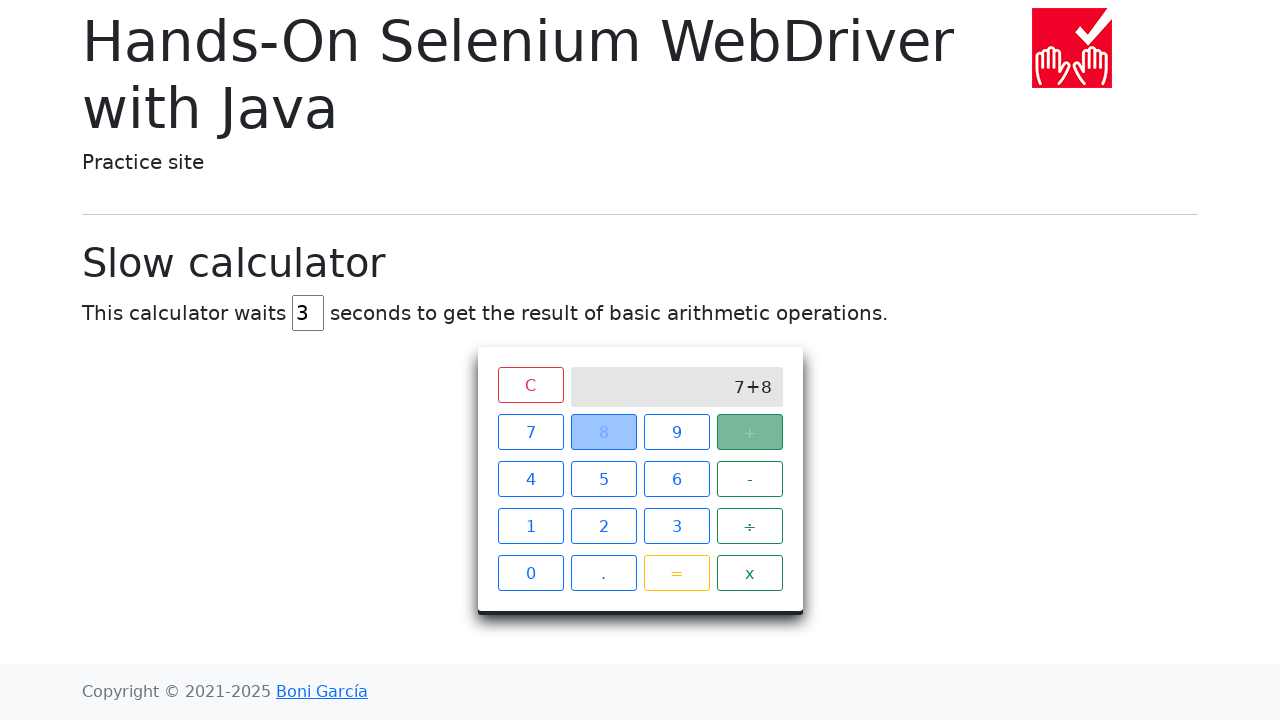

Clicked equals button to perform calculation at (676, 573) on xpath=//span[text()="="]
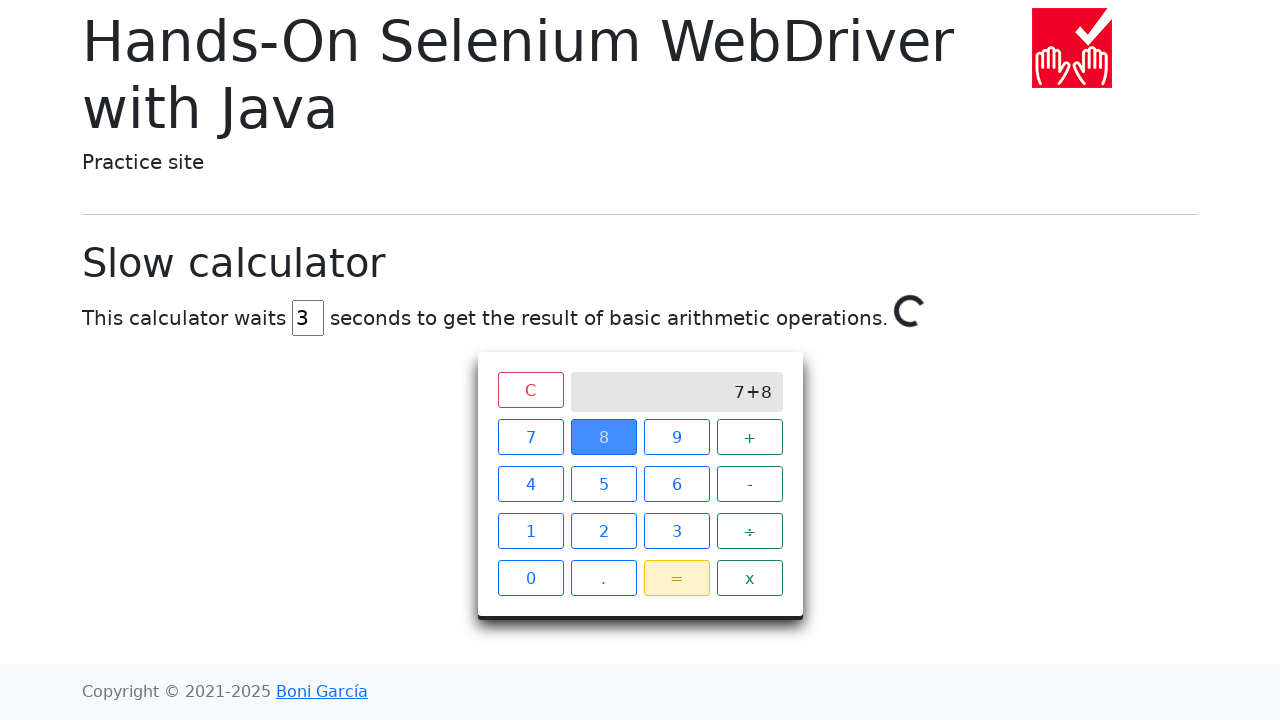

Calculator result loaded and equals 15
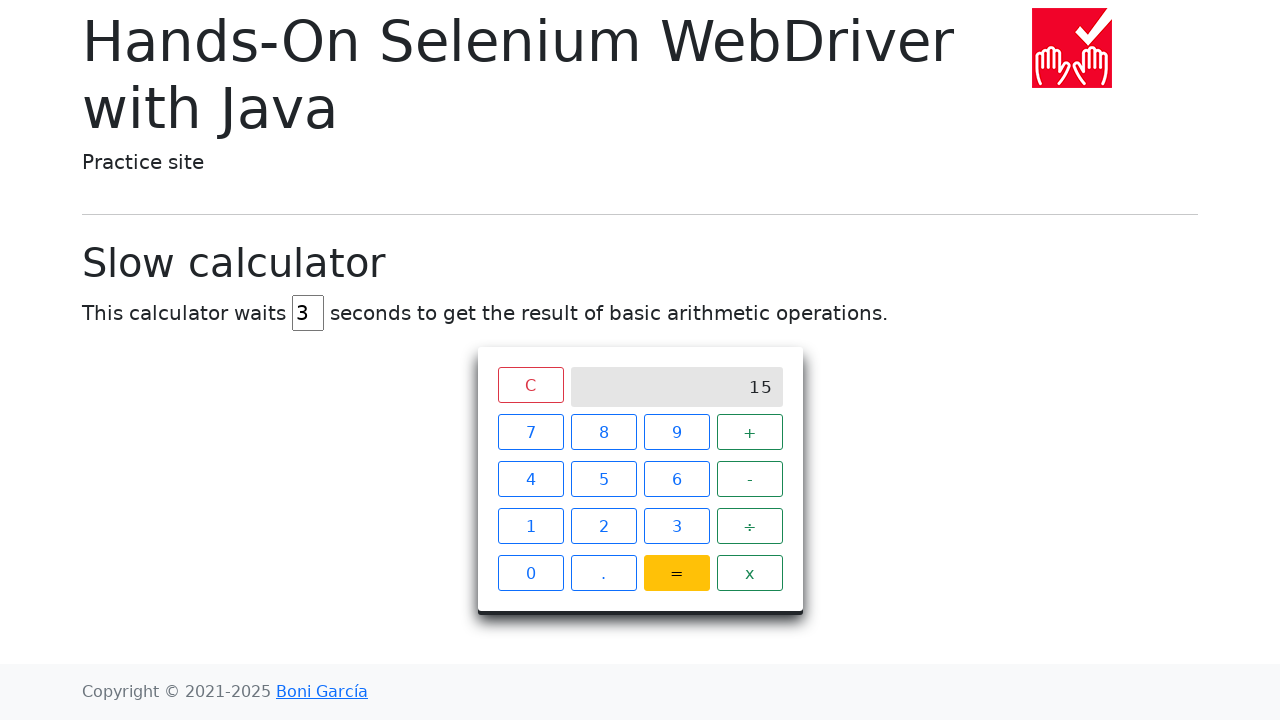

Retrieved calculator result from screen
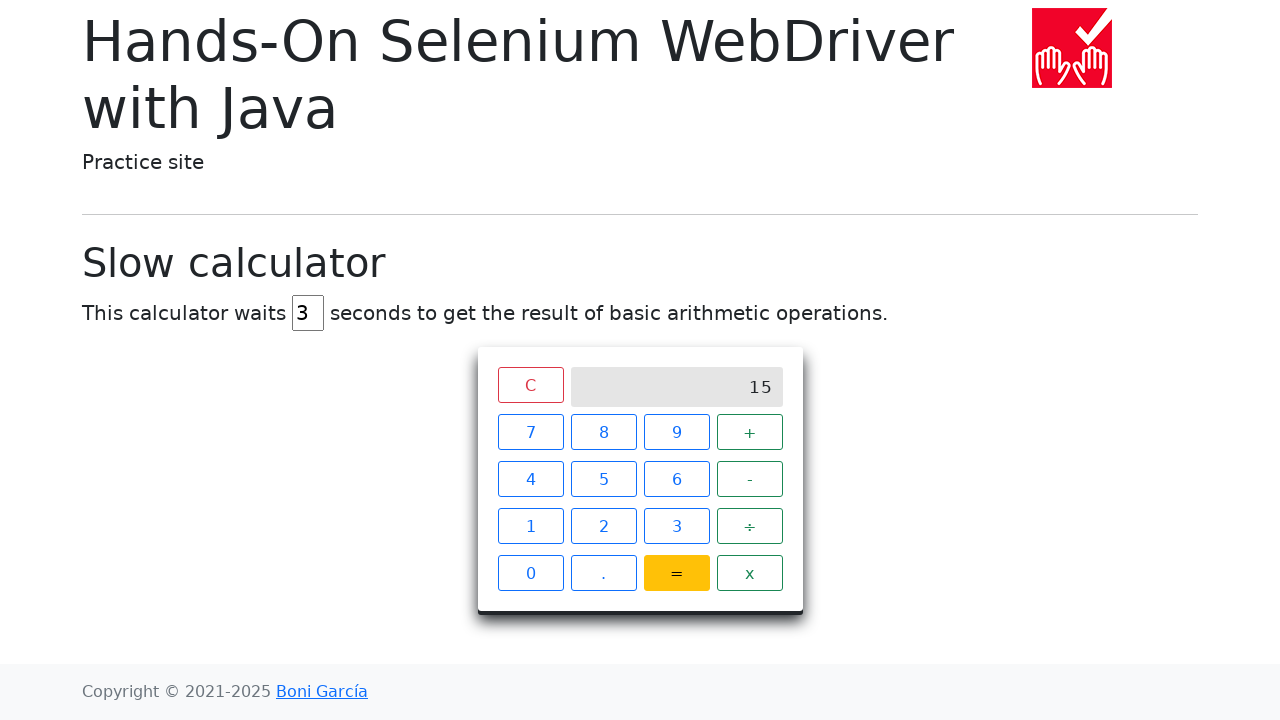

Verified calculation result equals 15
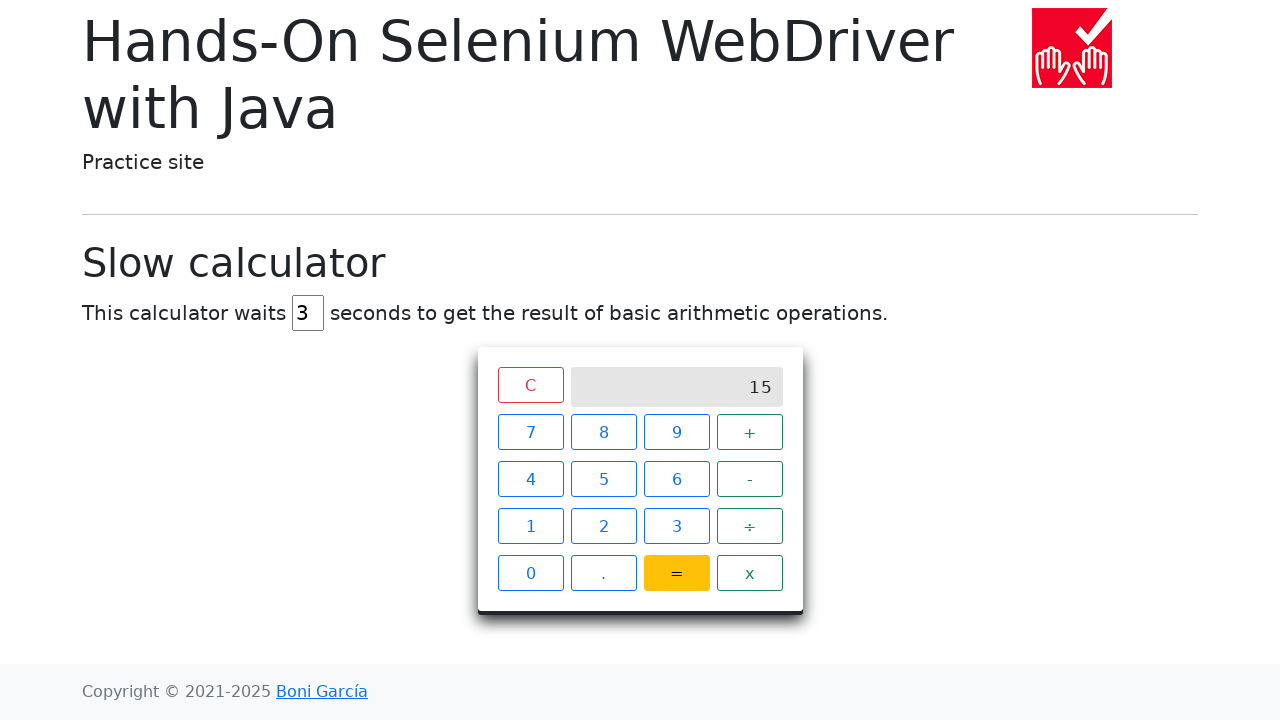

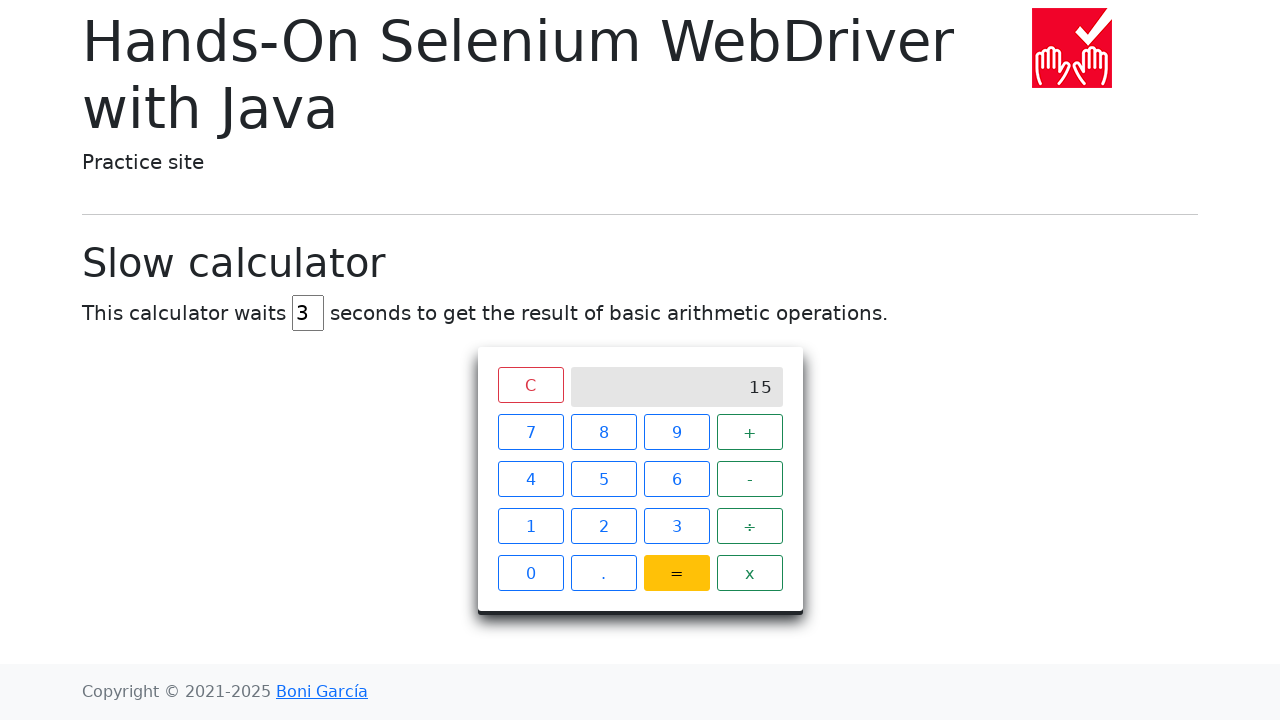